Tests that clicking the YouTube icon link in the footer opens the OrangeHRM YouTube channel in a new tab

Starting URL: https://opensource-demo.orangehrmlive.com/web/index.php/auth/login

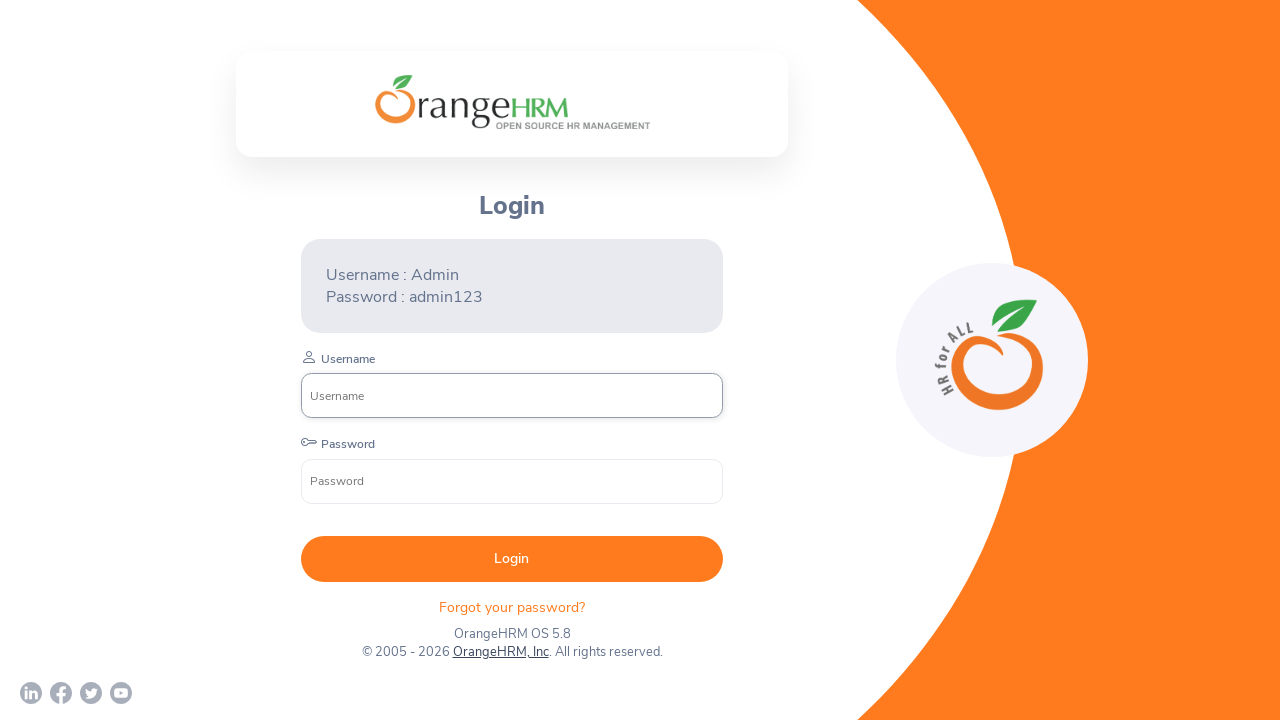

Clicked YouTube icon link in footer at (121, 693) on [href="https://www.youtube.com/c/OrangeHRMInc"] > .oxd-icon
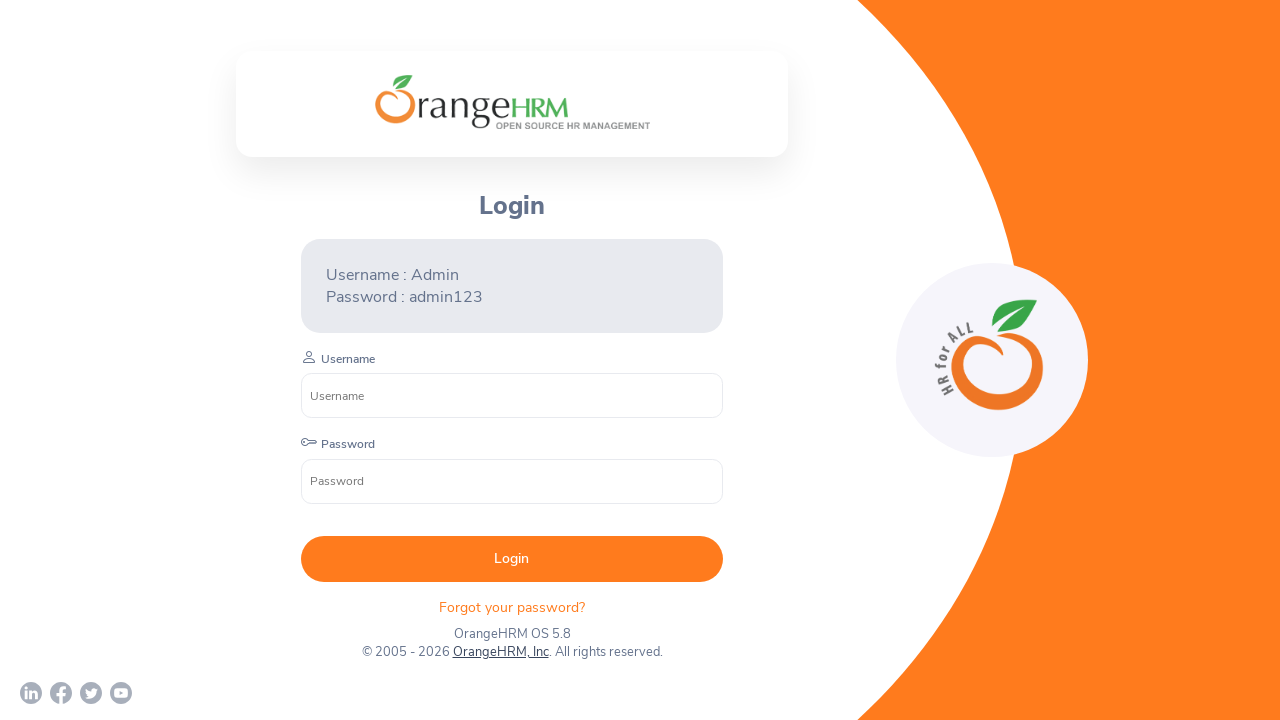

New tab with YouTube channel opened
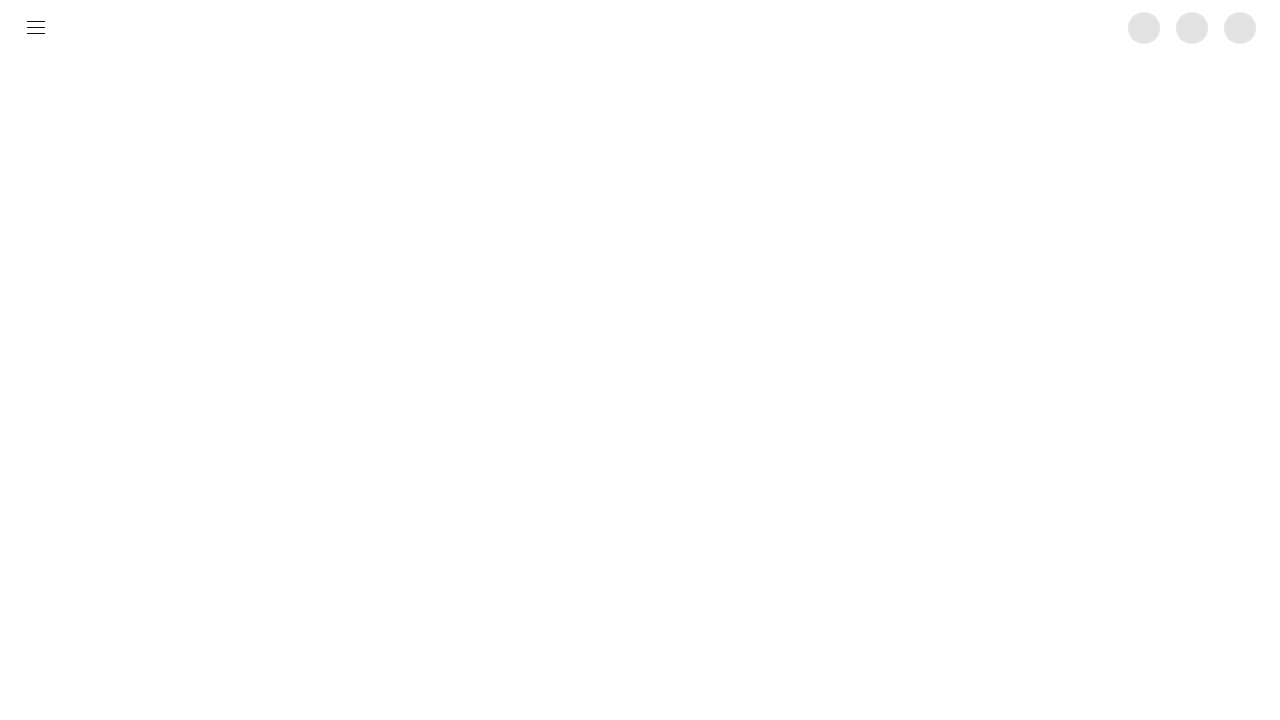

OrangeHRM YouTube channel page loaded completely
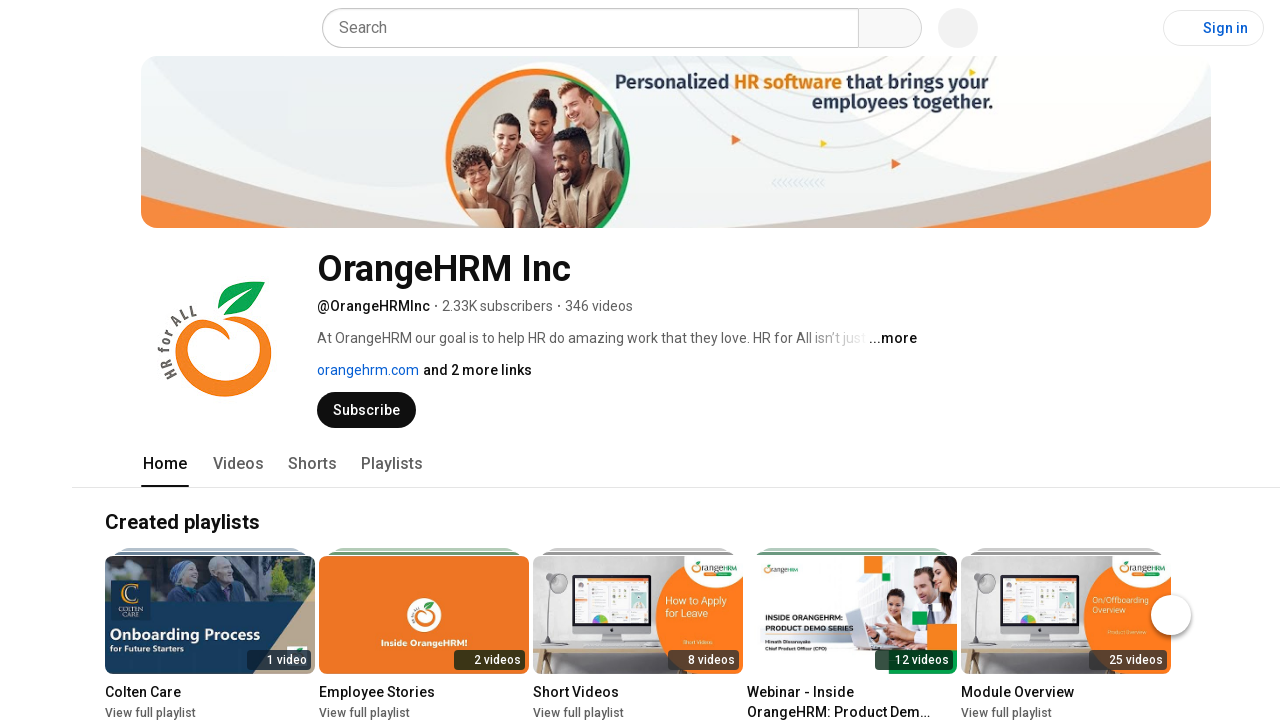

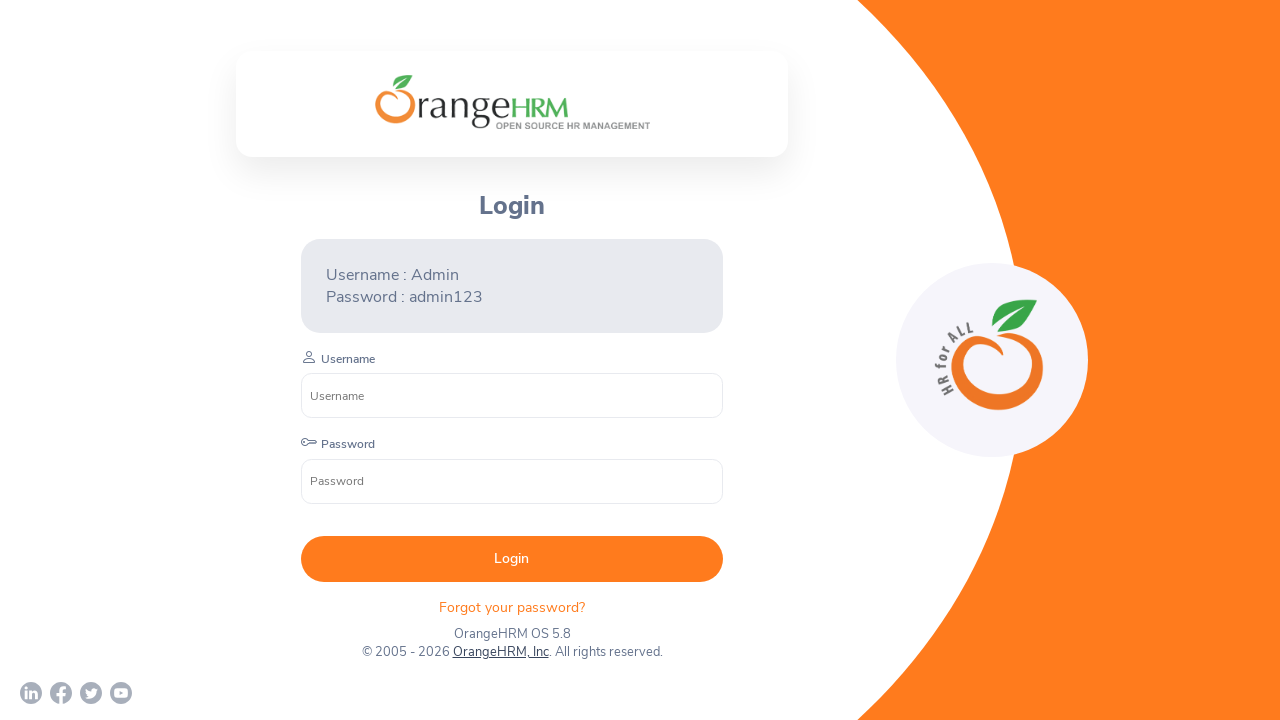